Tests infinite scroll functionality by scrolling down the page 750 pixels at a time, repeating 10 times to load more content dynamically.

Starting URL: https://practice.cydeo.com/infinite_scroll

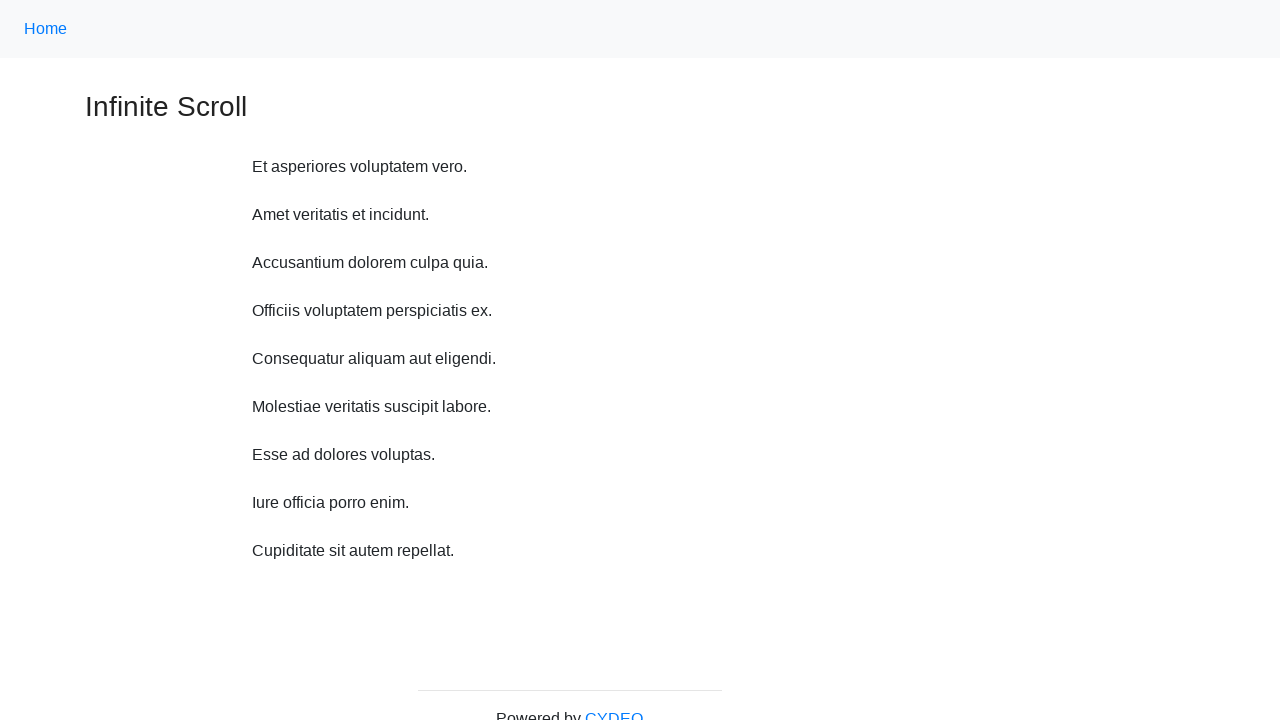

Waited 1 second before scroll iteration 1
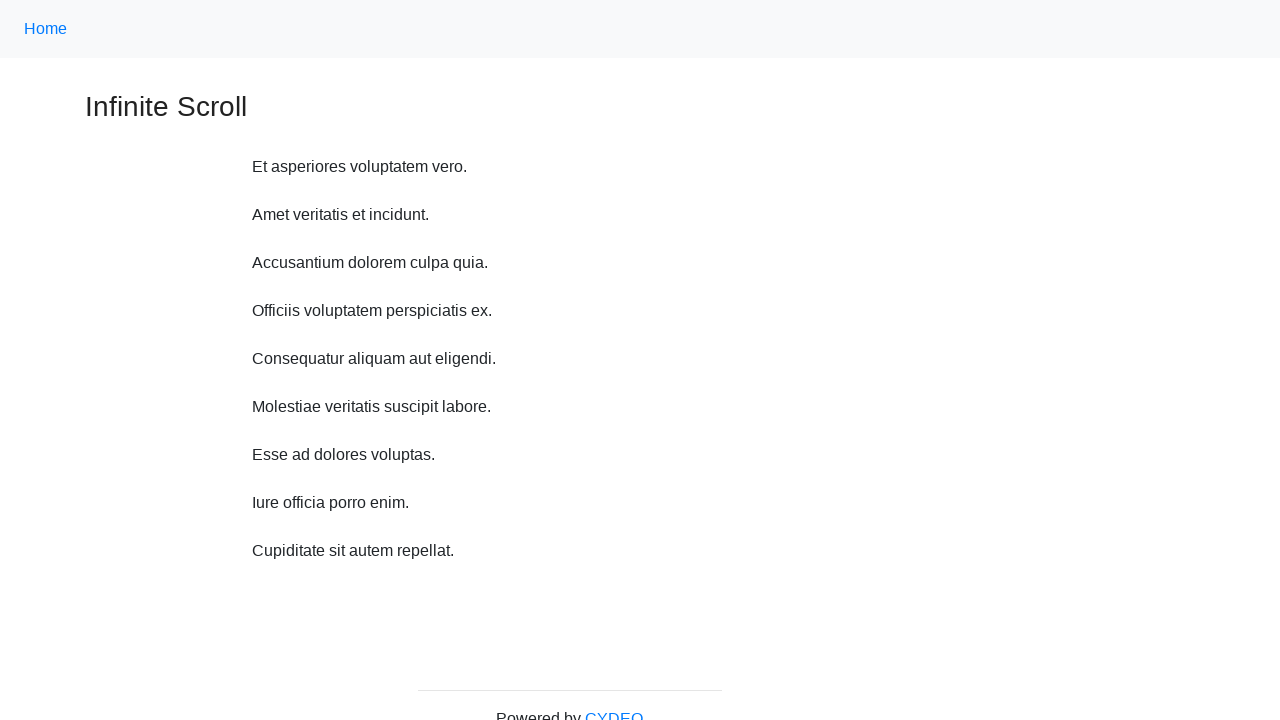

Scrolled down 750 pixels (iteration 1 of 10) to load more content
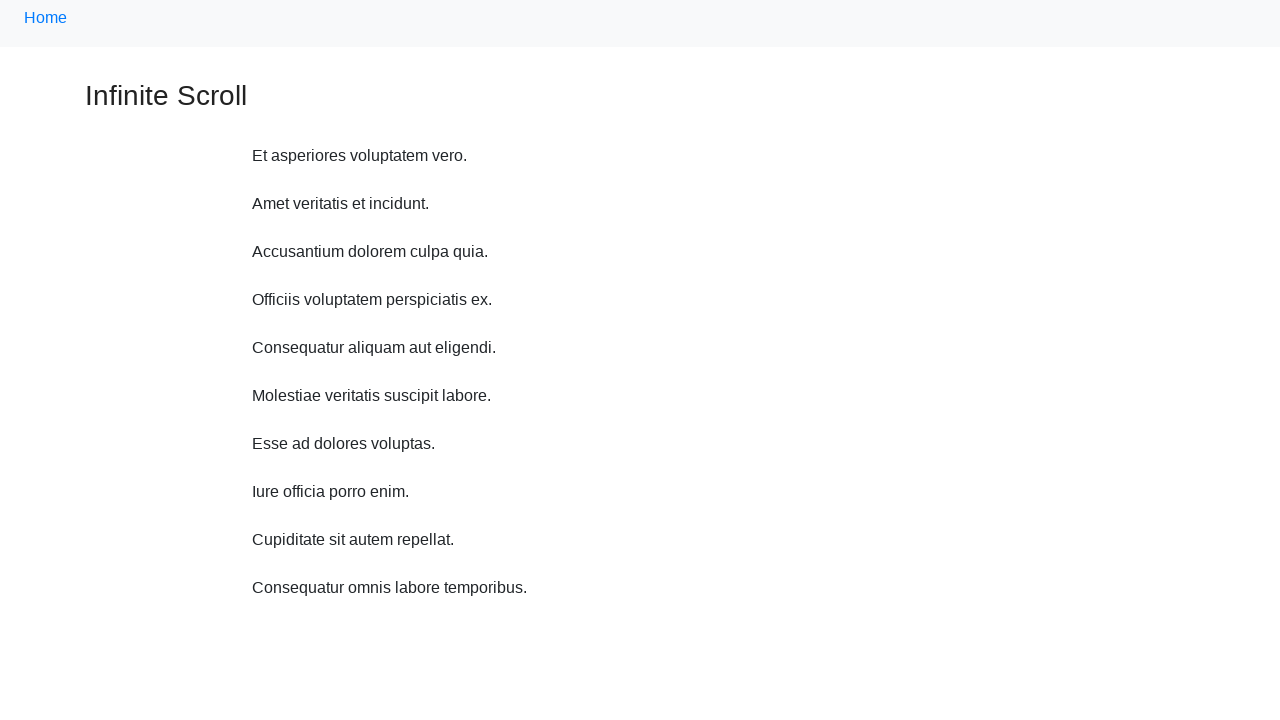

Waited 1 second before scroll iteration 2
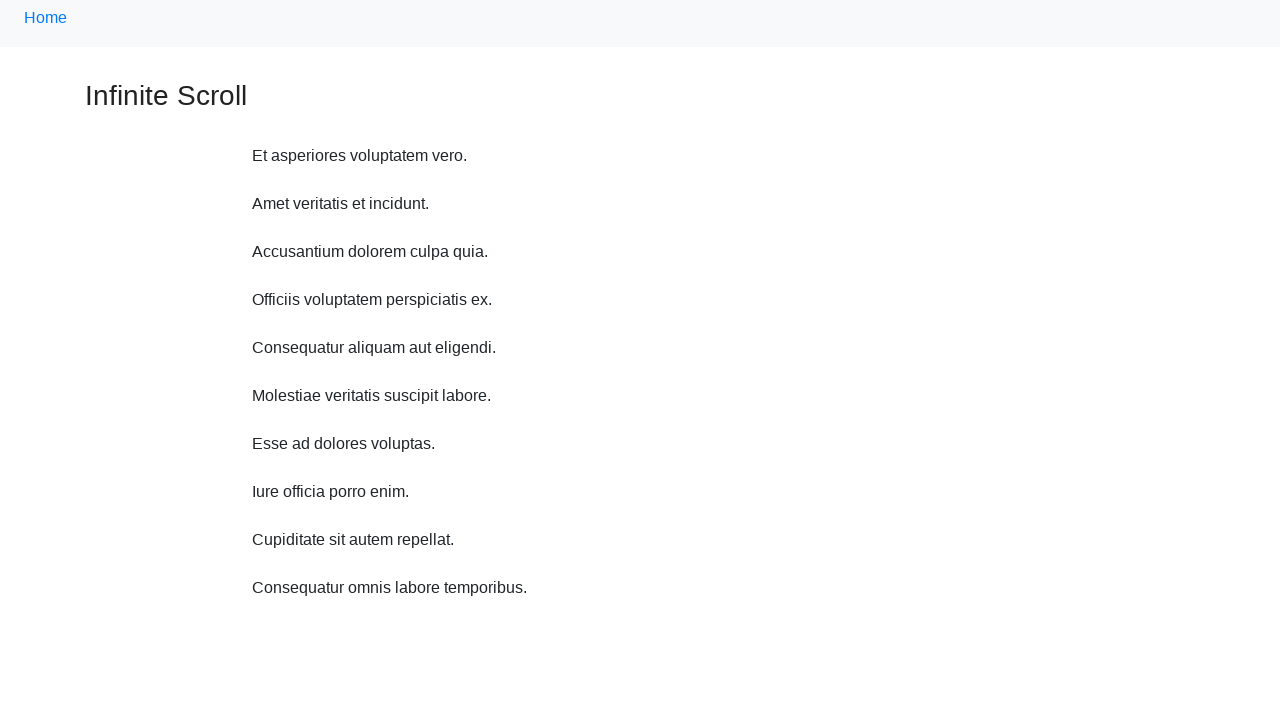

Scrolled down 750 pixels (iteration 2 of 10) to load more content
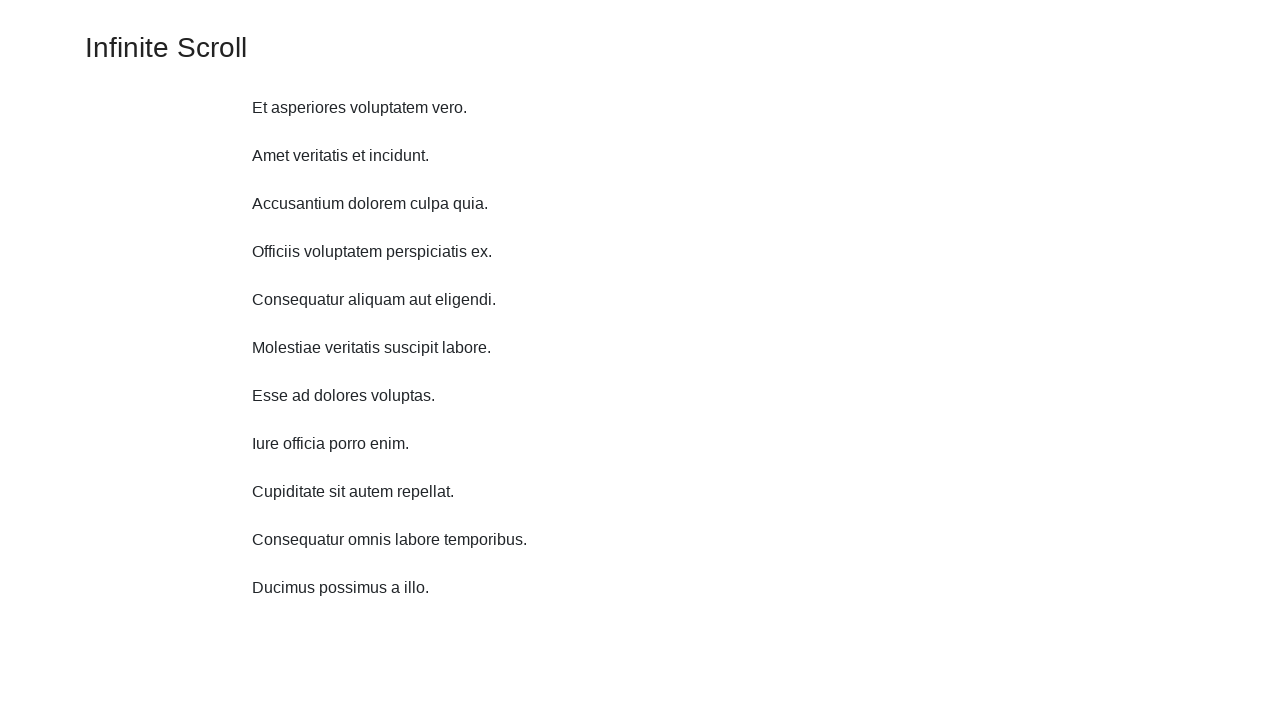

Waited 1 second before scroll iteration 3
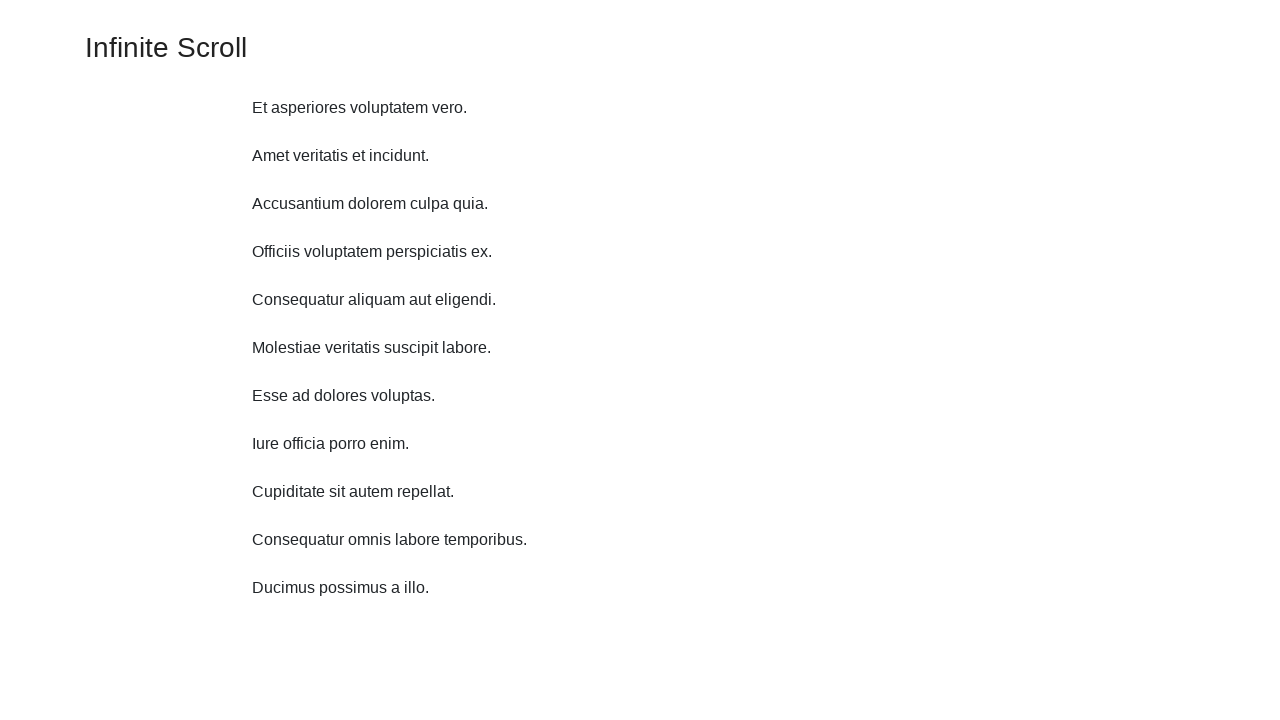

Scrolled down 750 pixels (iteration 3 of 10) to load more content
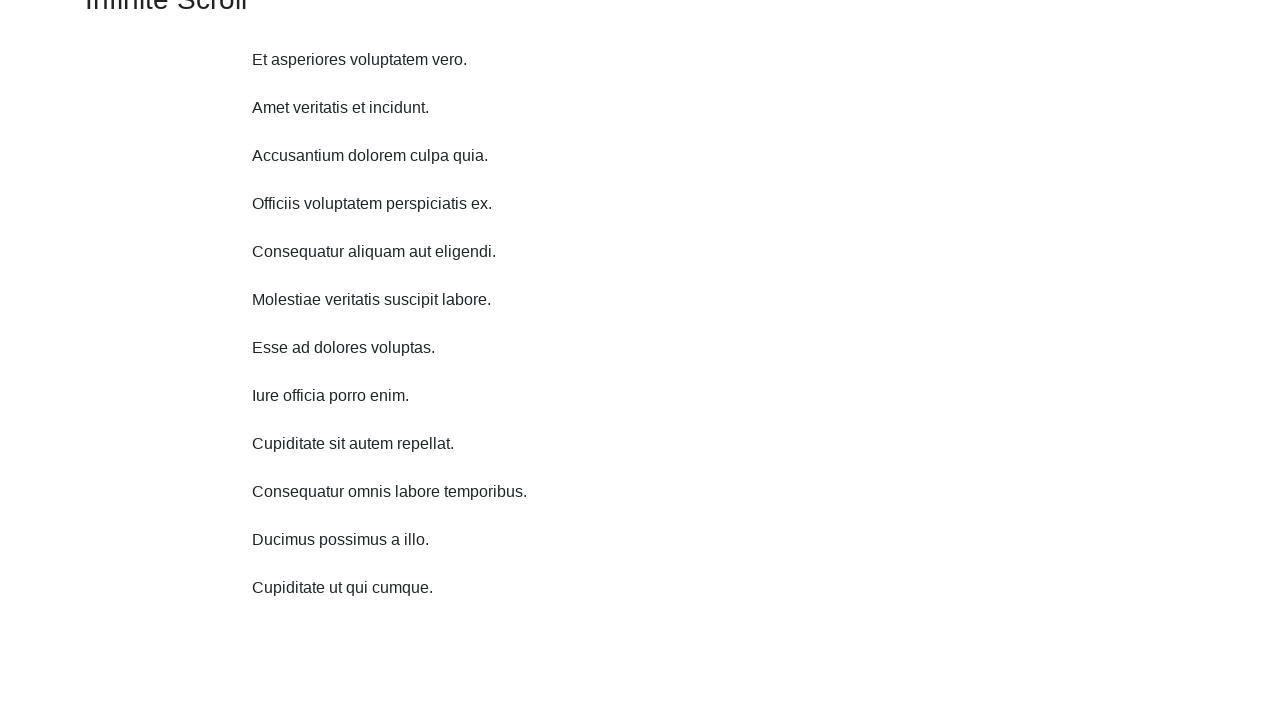

Waited 1 second before scroll iteration 4
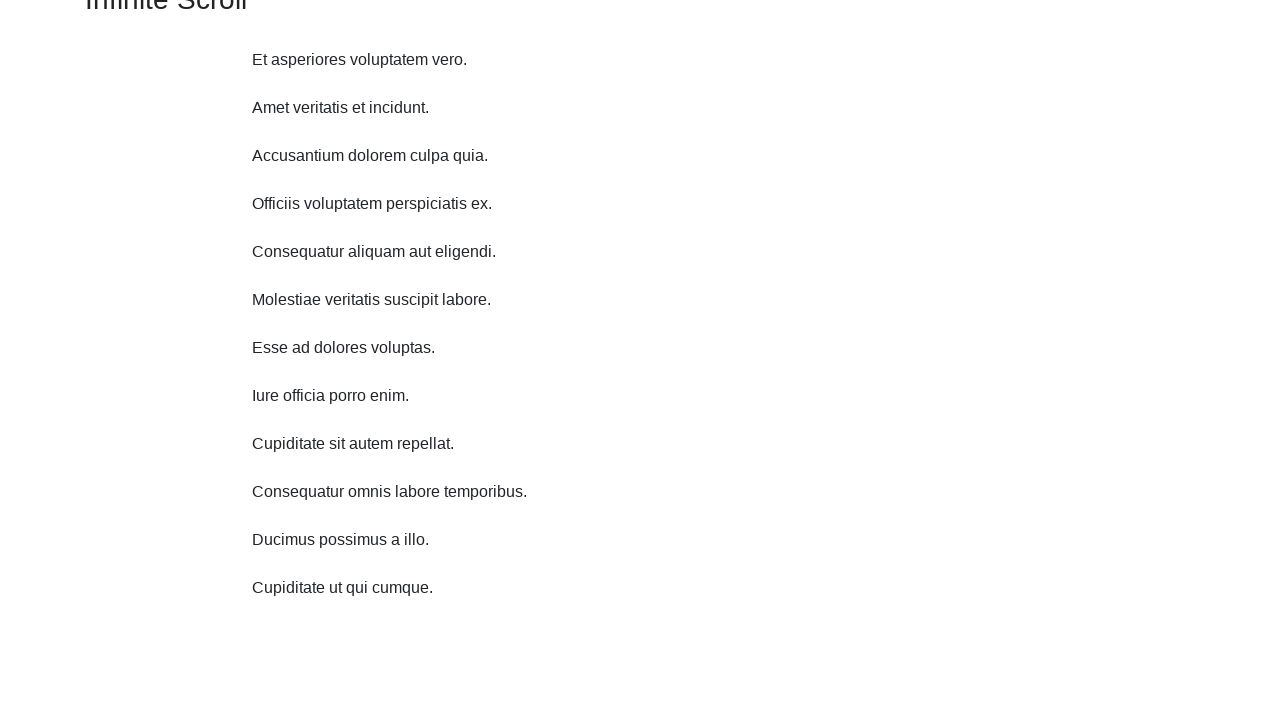

Scrolled down 750 pixels (iteration 4 of 10) to load more content
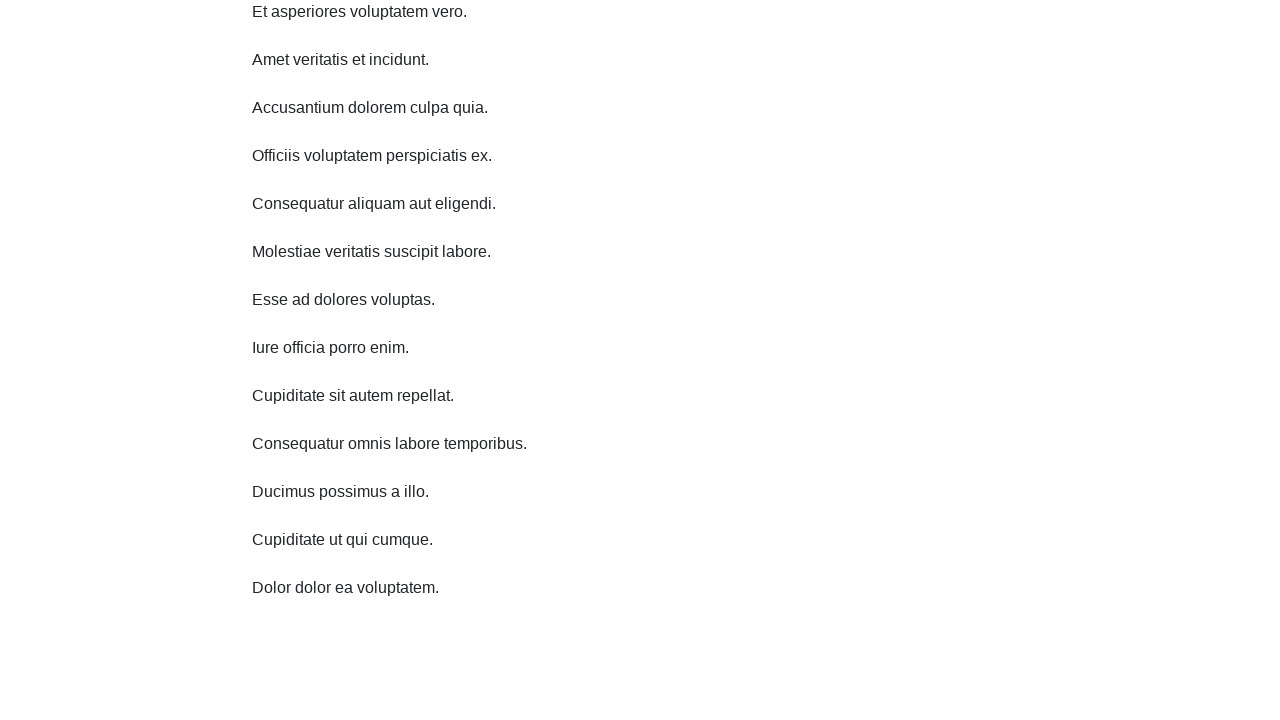

Waited 1 second before scroll iteration 5
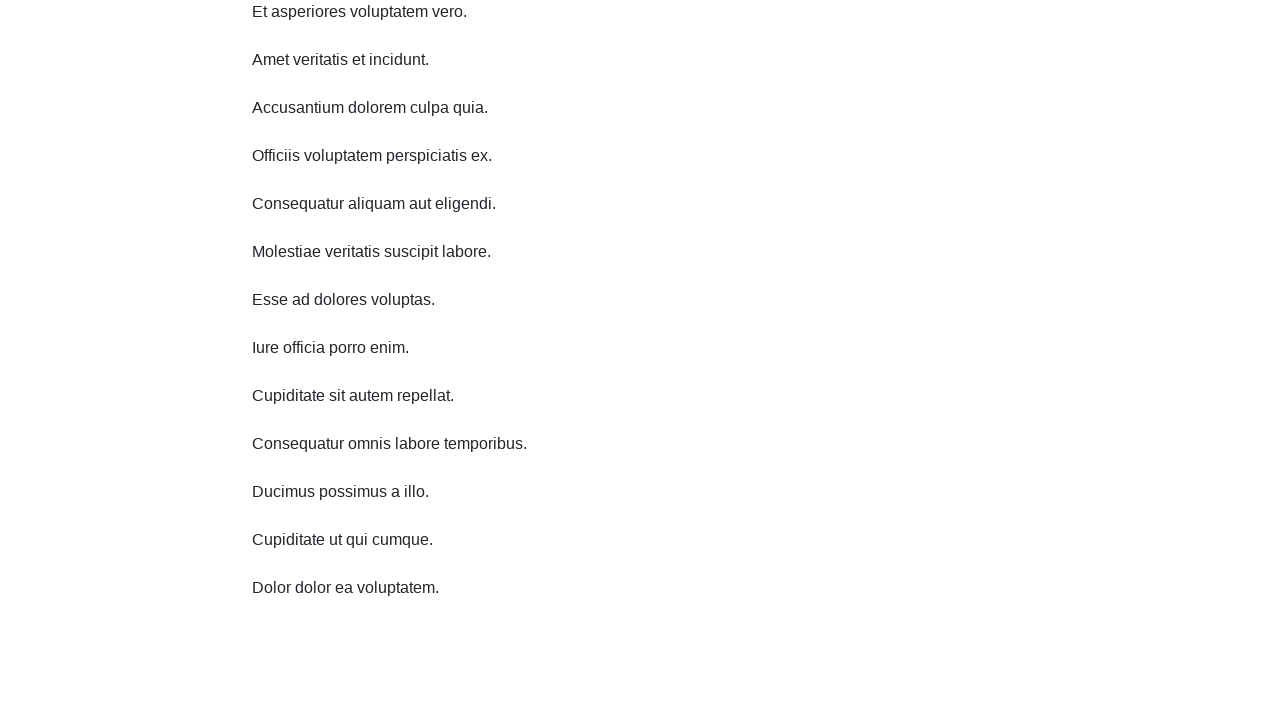

Scrolled down 750 pixels (iteration 5 of 10) to load more content
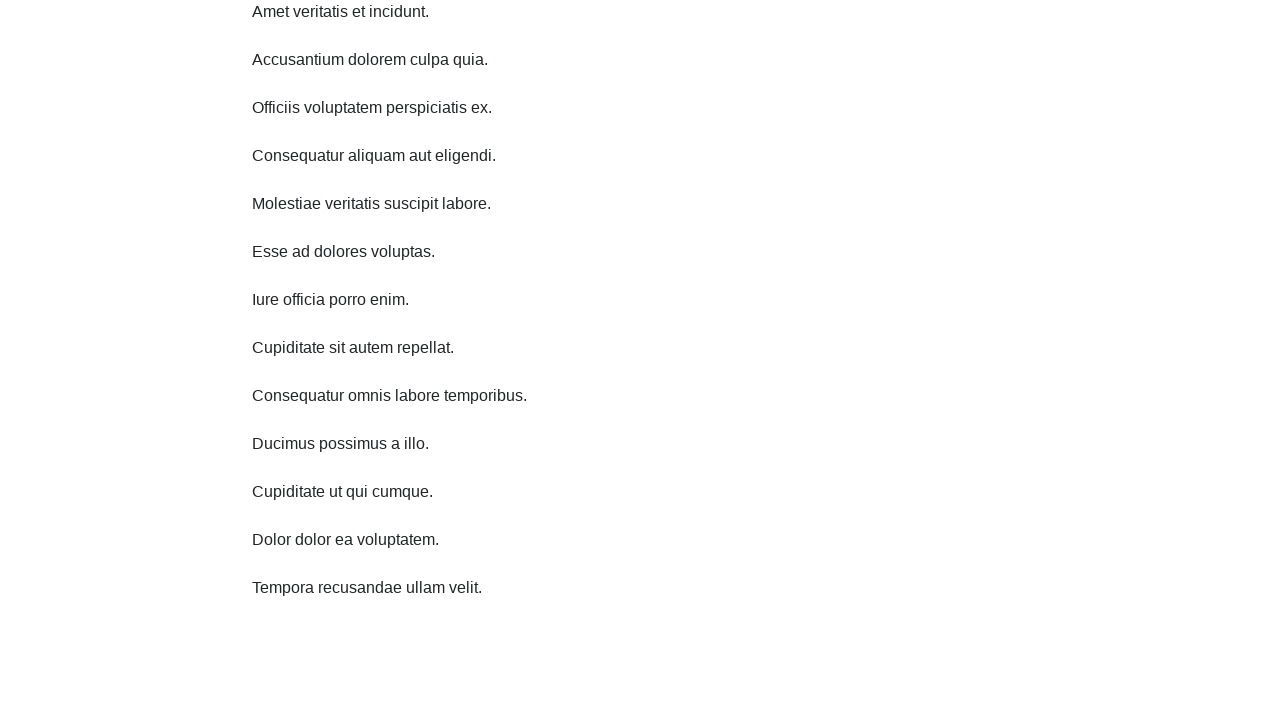

Waited 1 second before scroll iteration 6
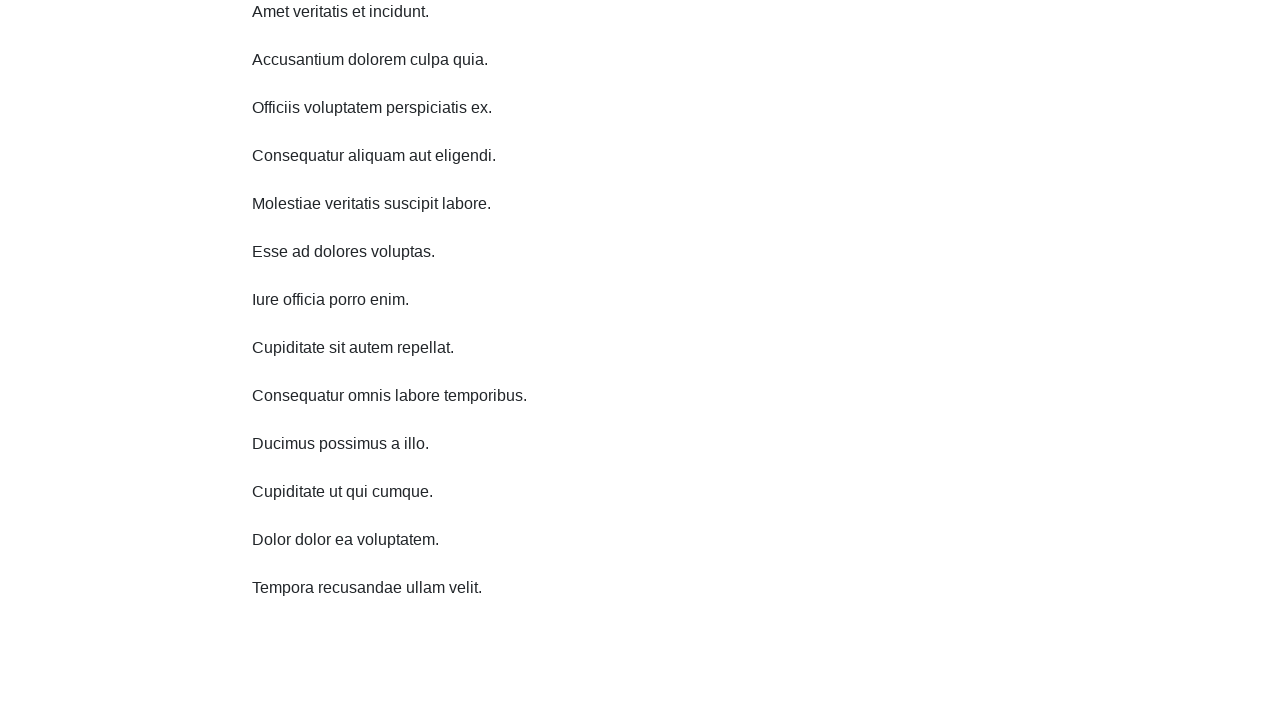

Scrolled down 750 pixels (iteration 6 of 10) to load more content
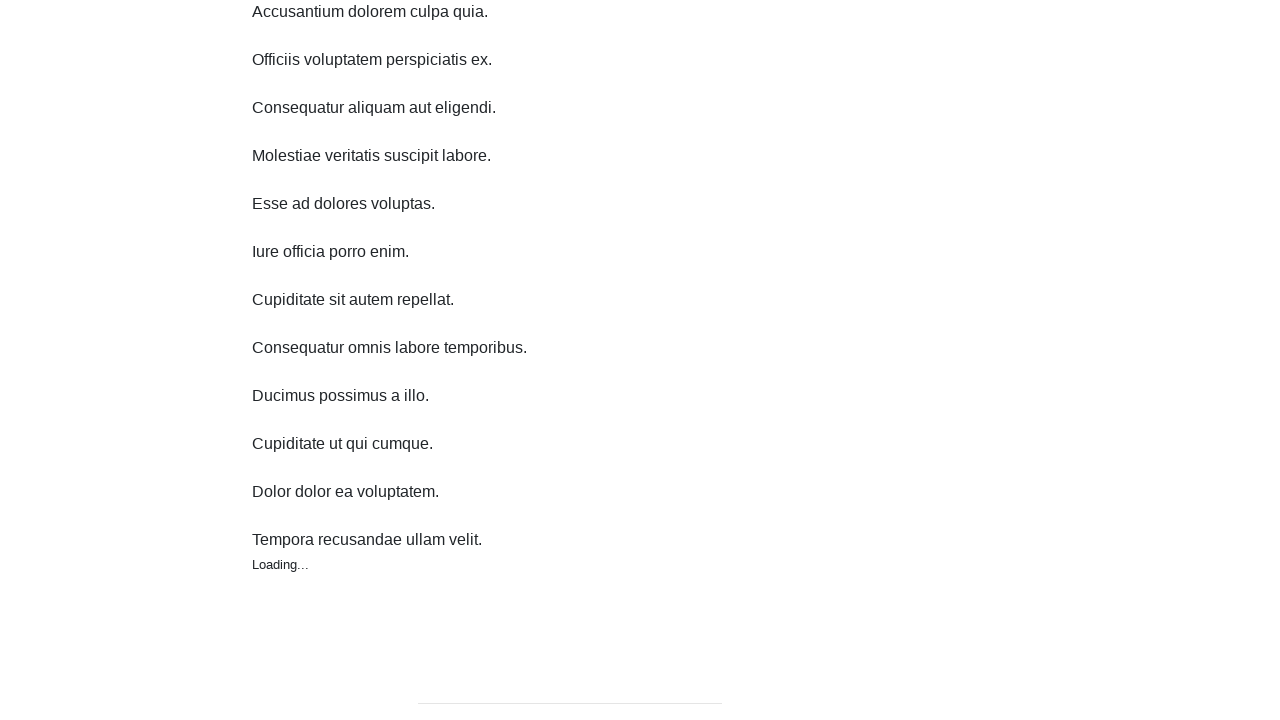

Waited 1 second before scroll iteration 7
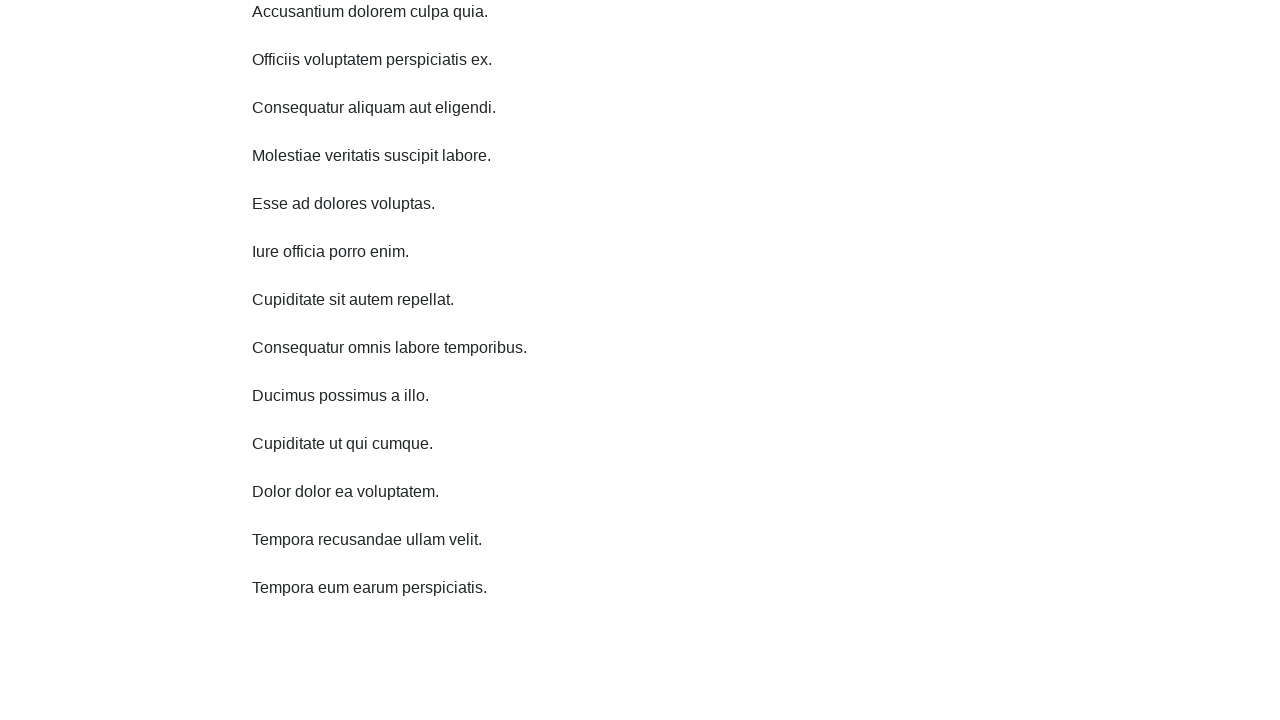

Scrolled down 750 pixels (iteration 7 of 10) to load more content
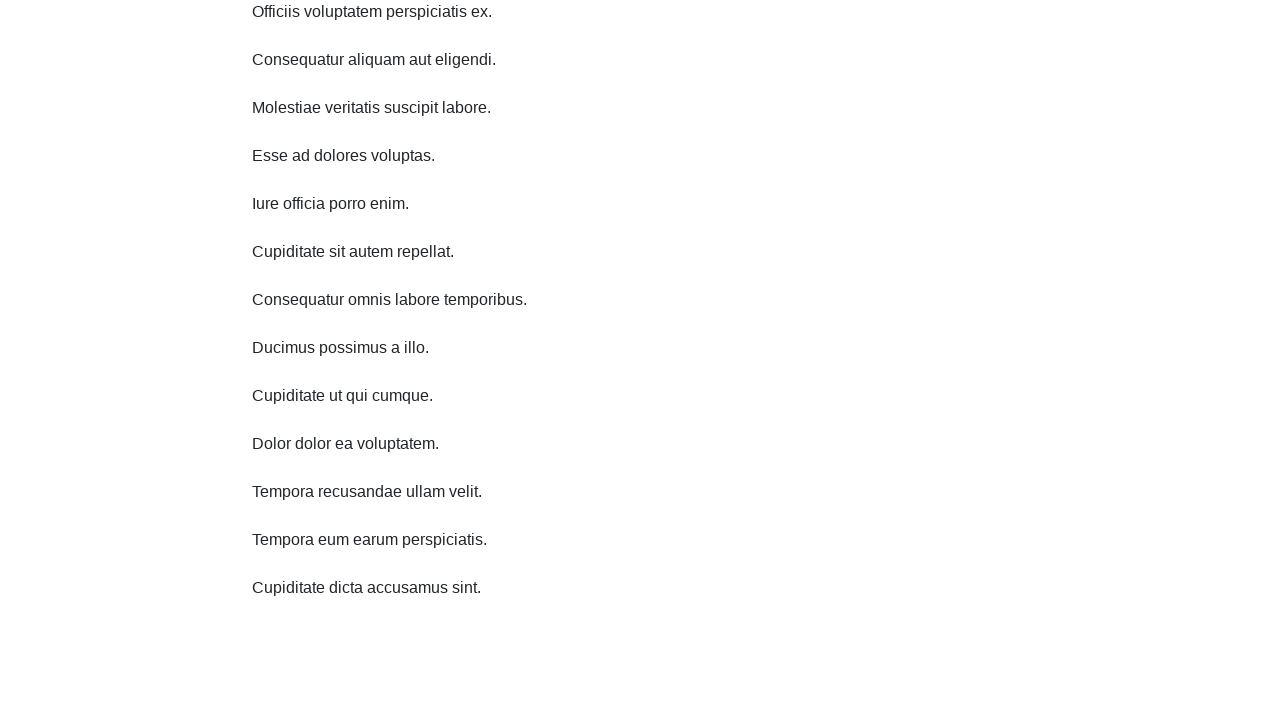

Waited 1 second before scroll iteration 8
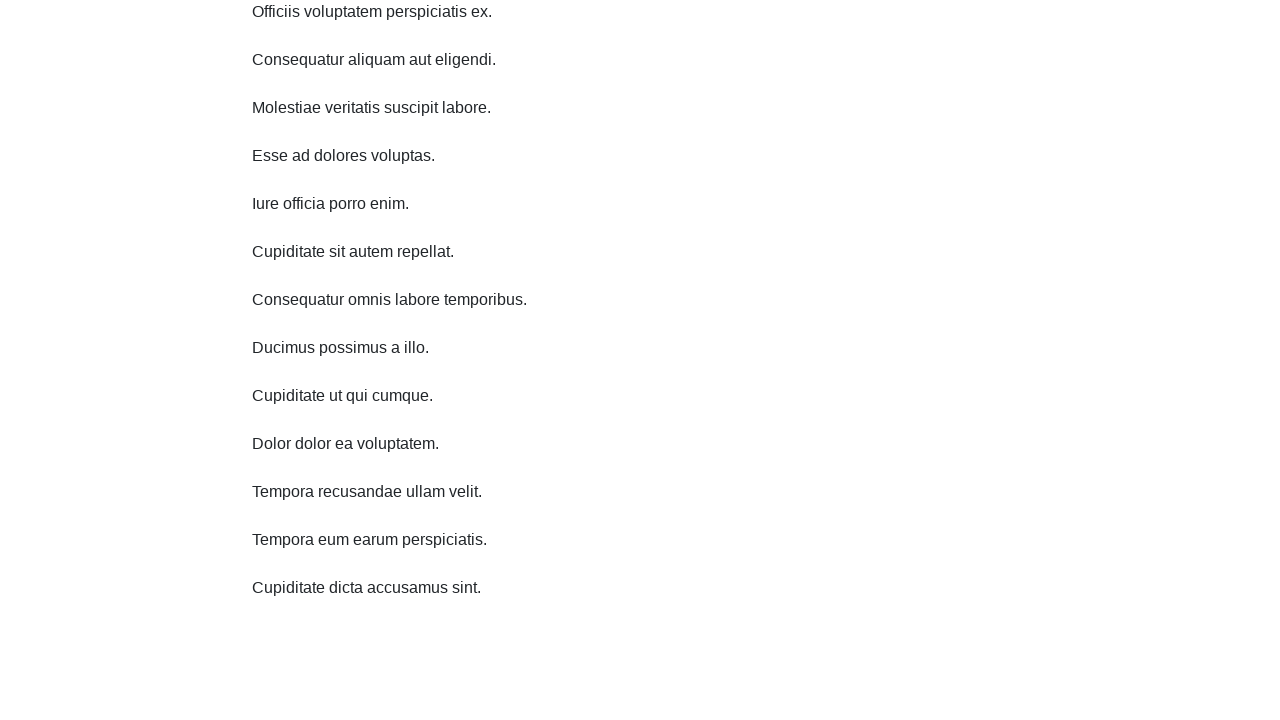

Scrolled down 750 pixels (iteration 8 of 10) to load more content
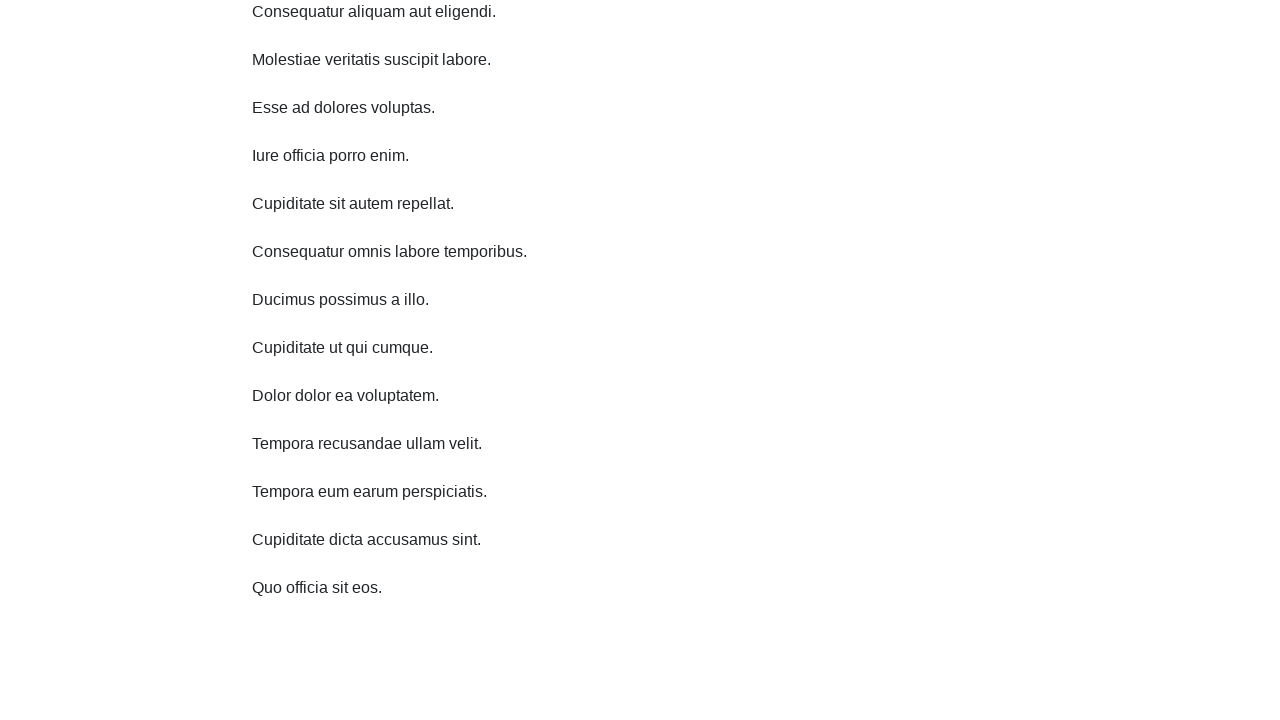

Waited 1 second before scroll iteration 9
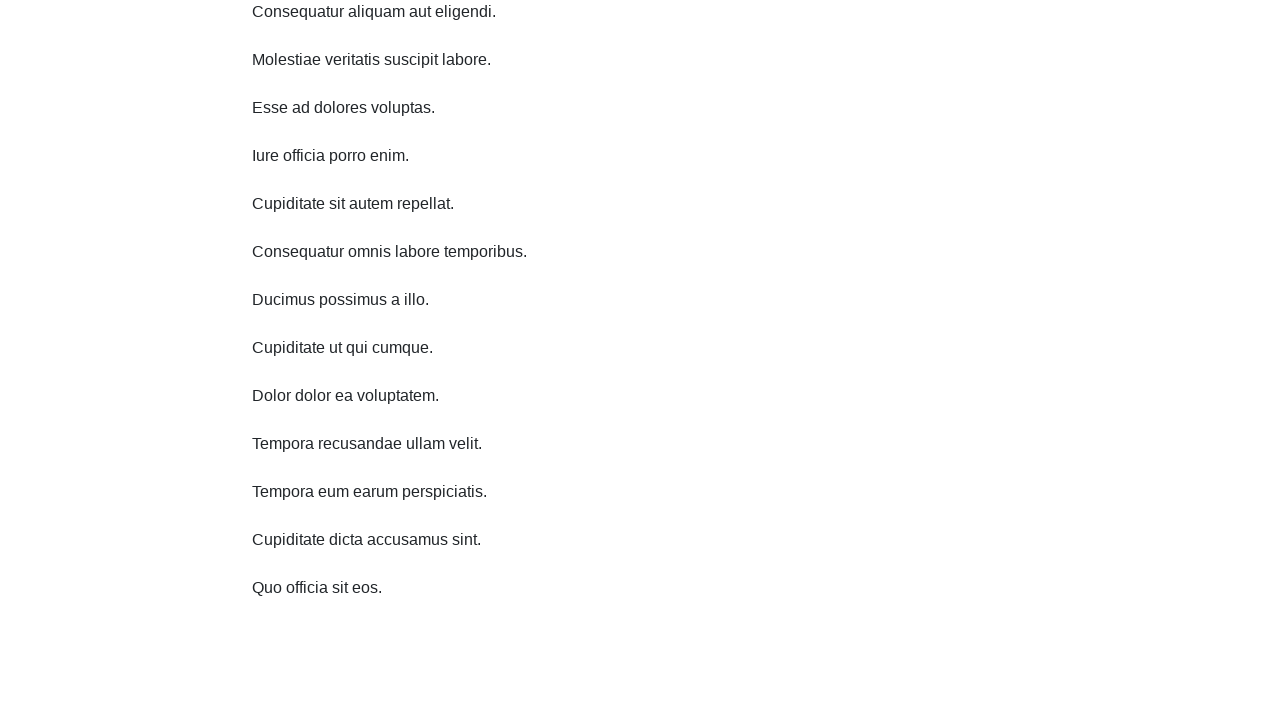

Scrolled down 750 pixels (iteration 9 of 10) to load more content
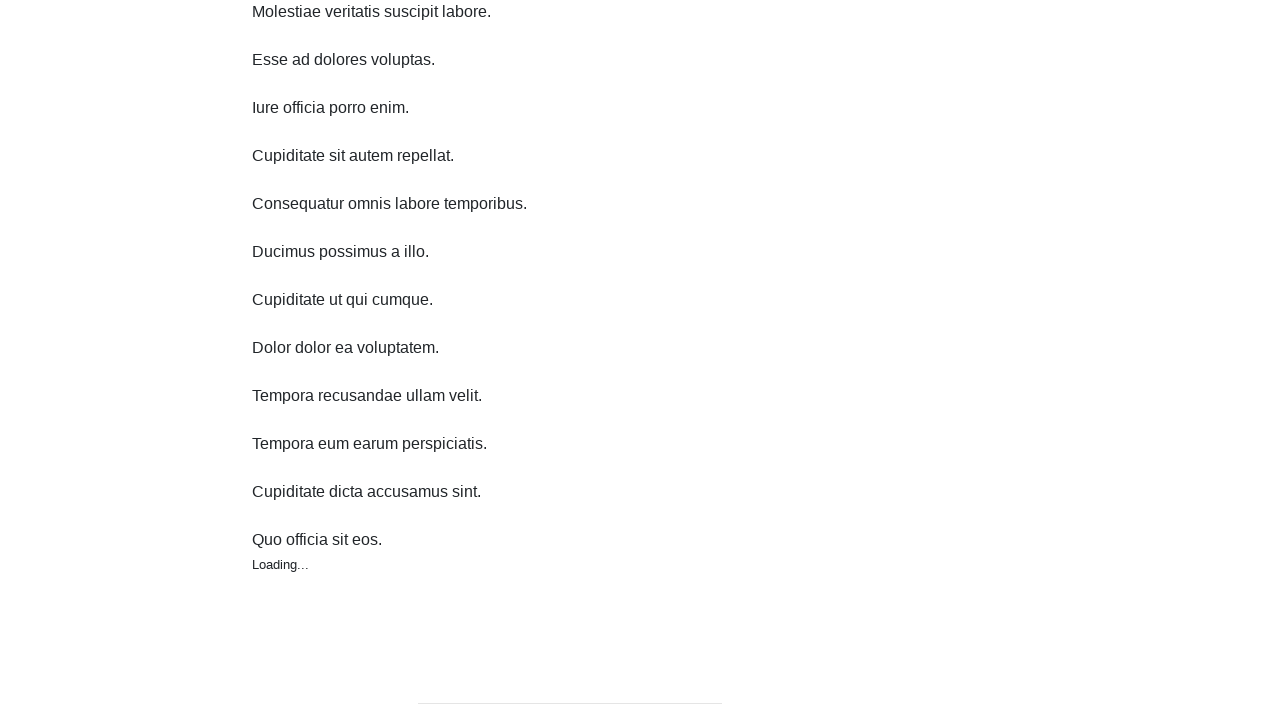

Waited 1 second before scroll iteration 10
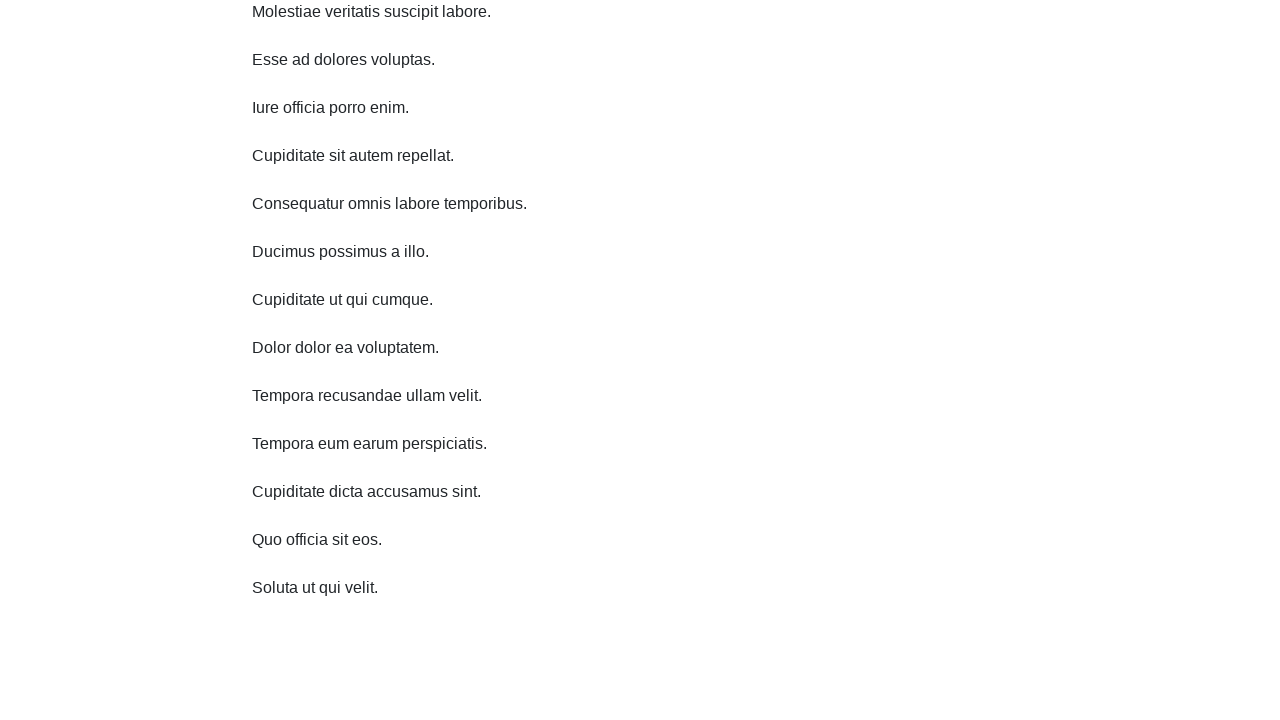

Scrolled down 750 pixels (iteration 10 of 10) to load more content
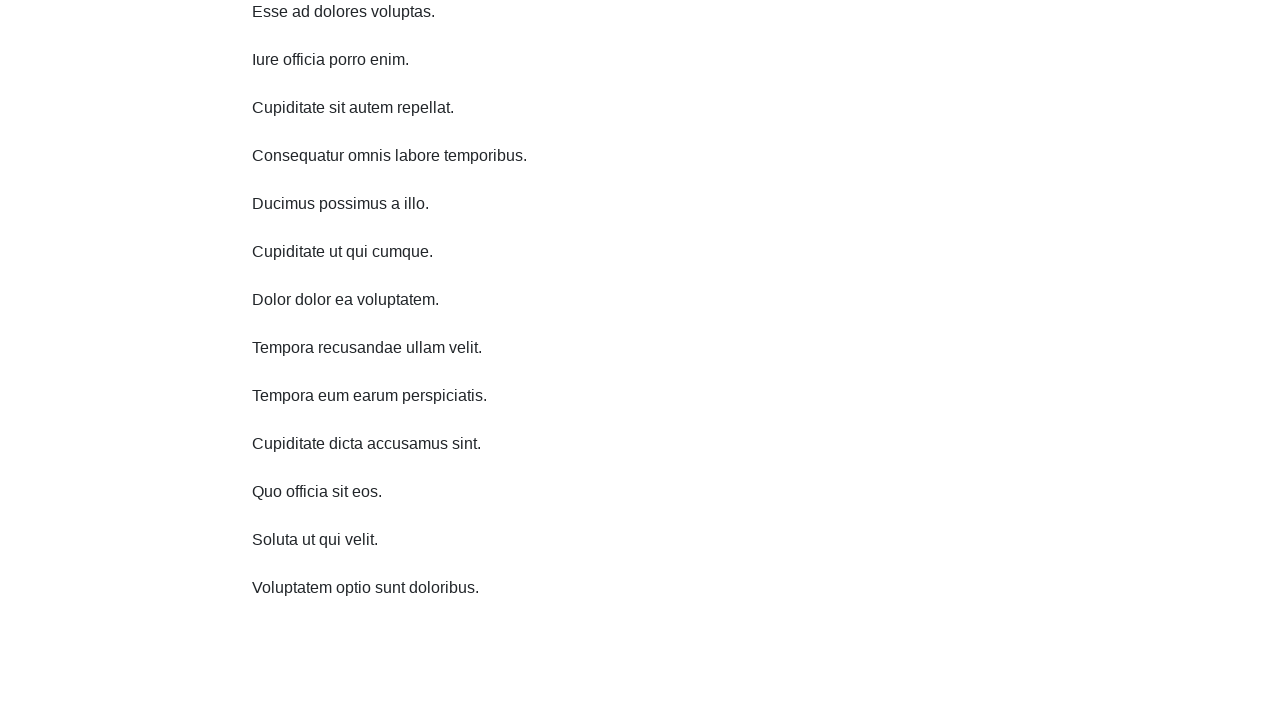

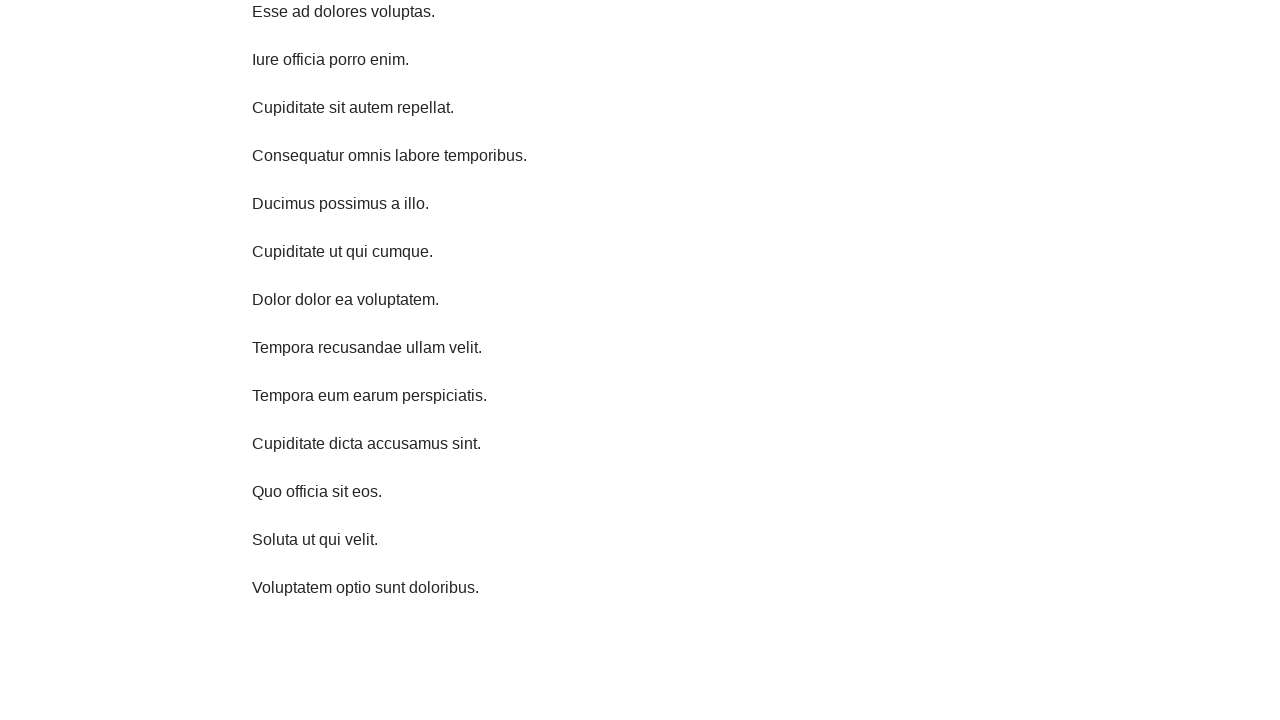